Fills out the text box form with user information and submits it

Starting URL: https://demoqa.com/text-box

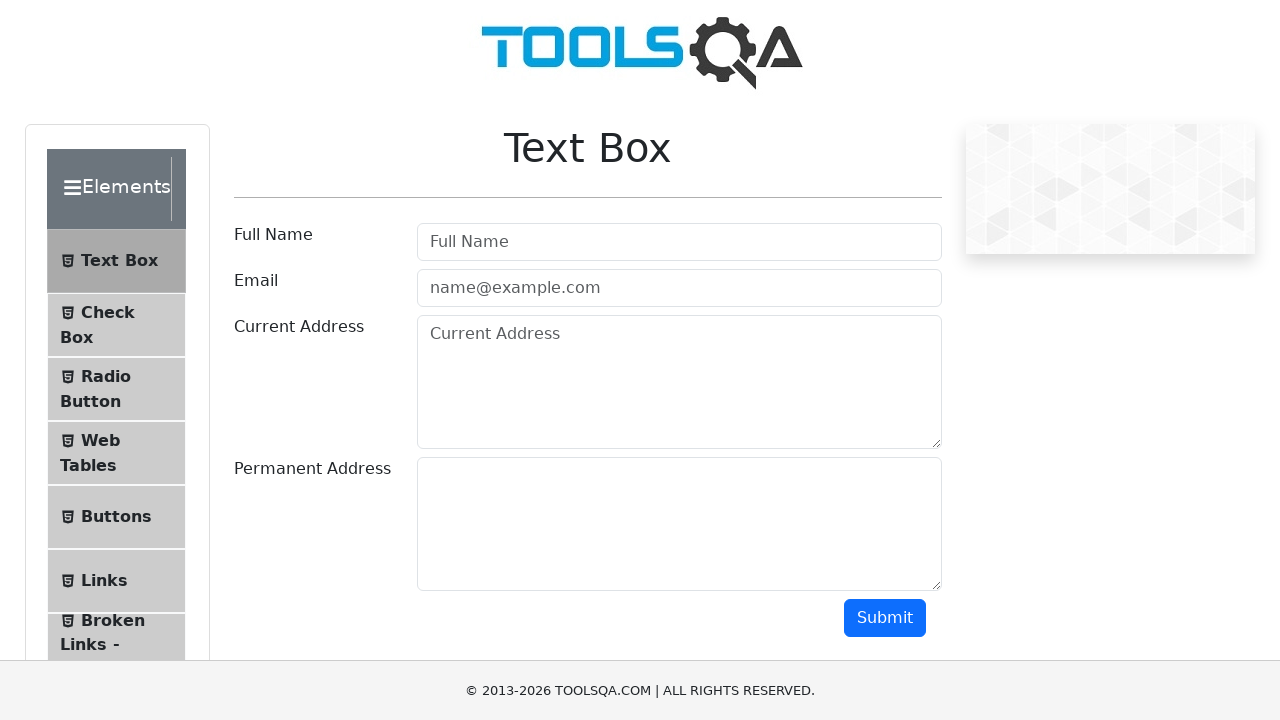

Filled in full name field with 'John Smith' on #userName
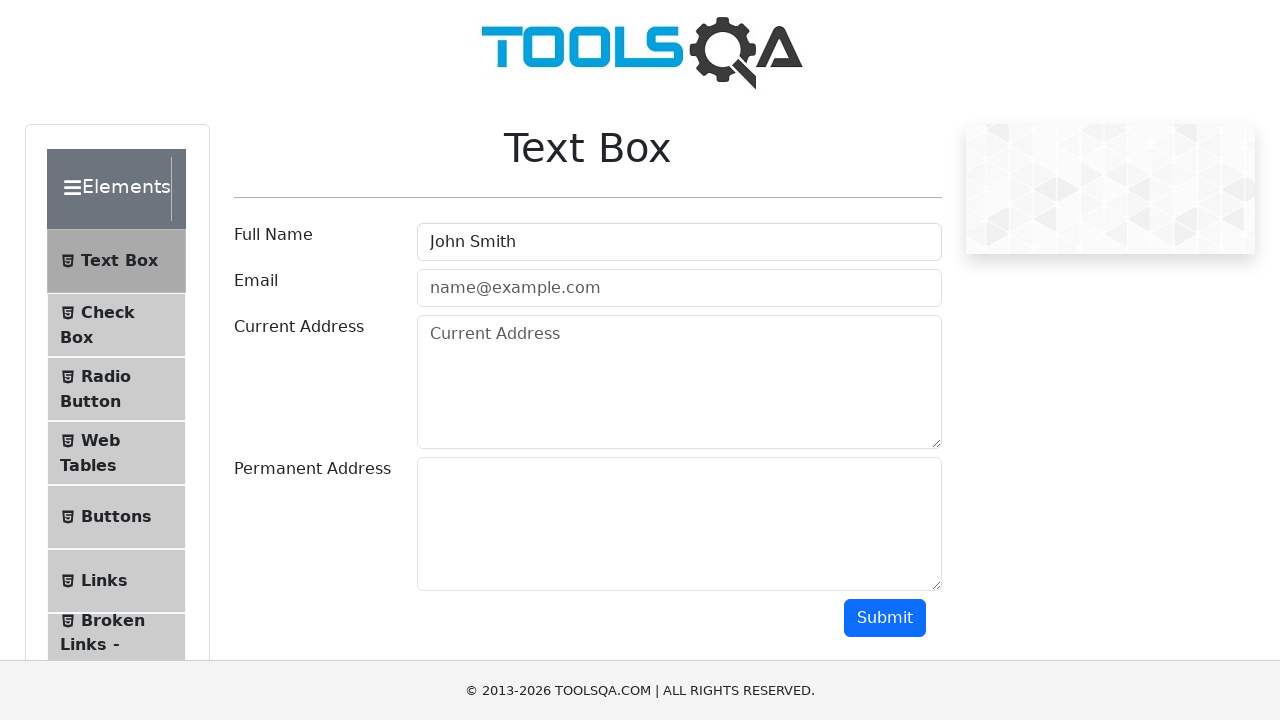

Filled in email field with 'john.smith@example.com' on #userEmail
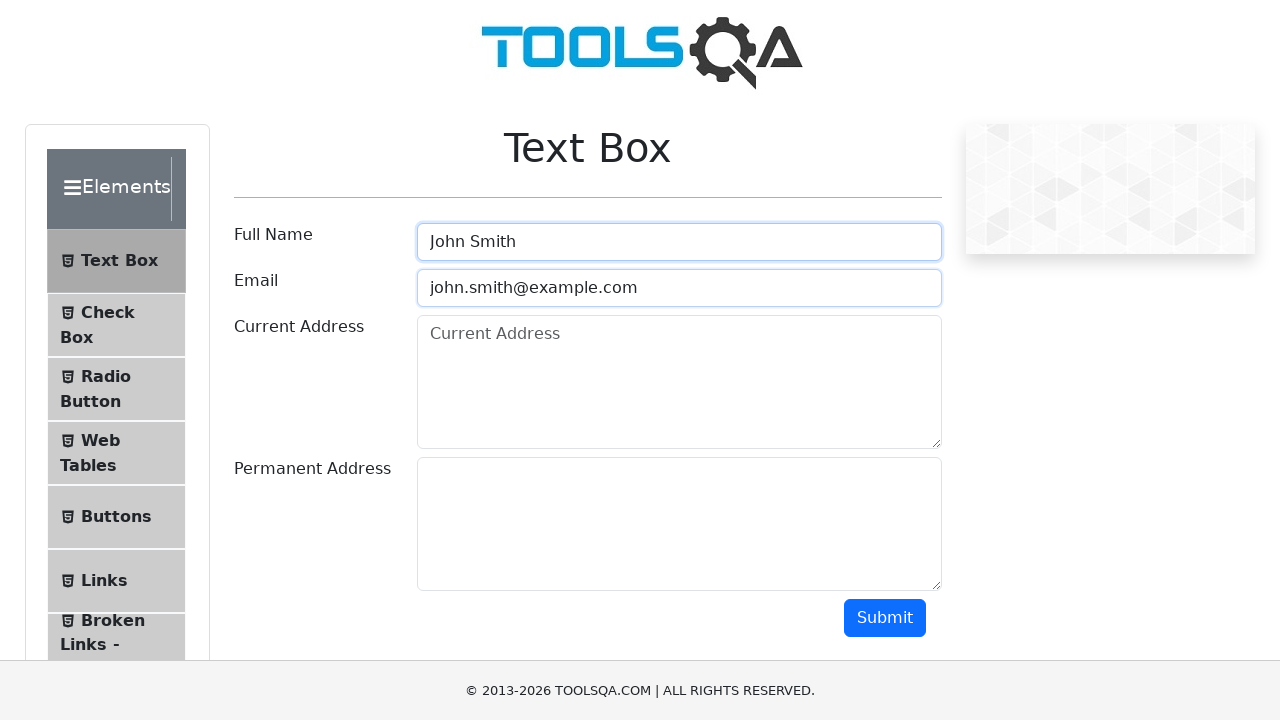

Filled in current address field with '123 Main Street, New York, NY 10001' on #currentAddress
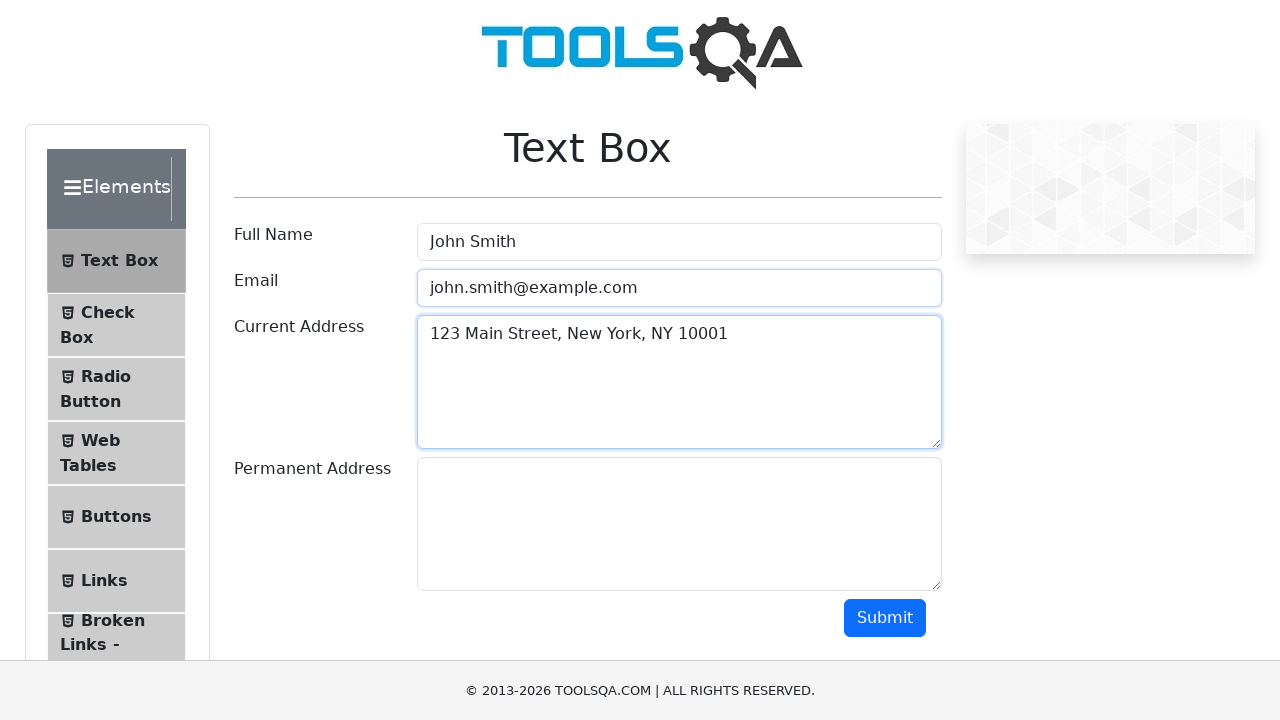

Filled in permanent address field with '456 Park Avenue, Los Angeles, CA 90001' on #permanentAddress
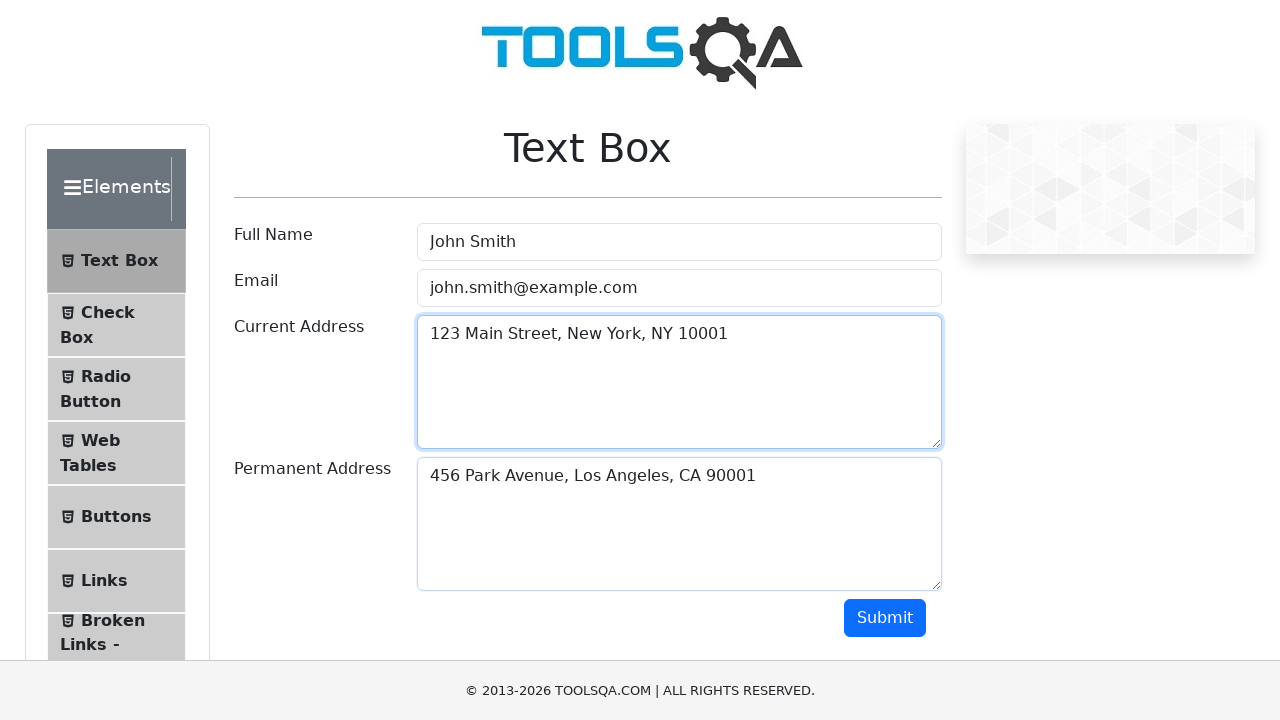

Clicked submit button to submit the form at (885, 618) on #submit
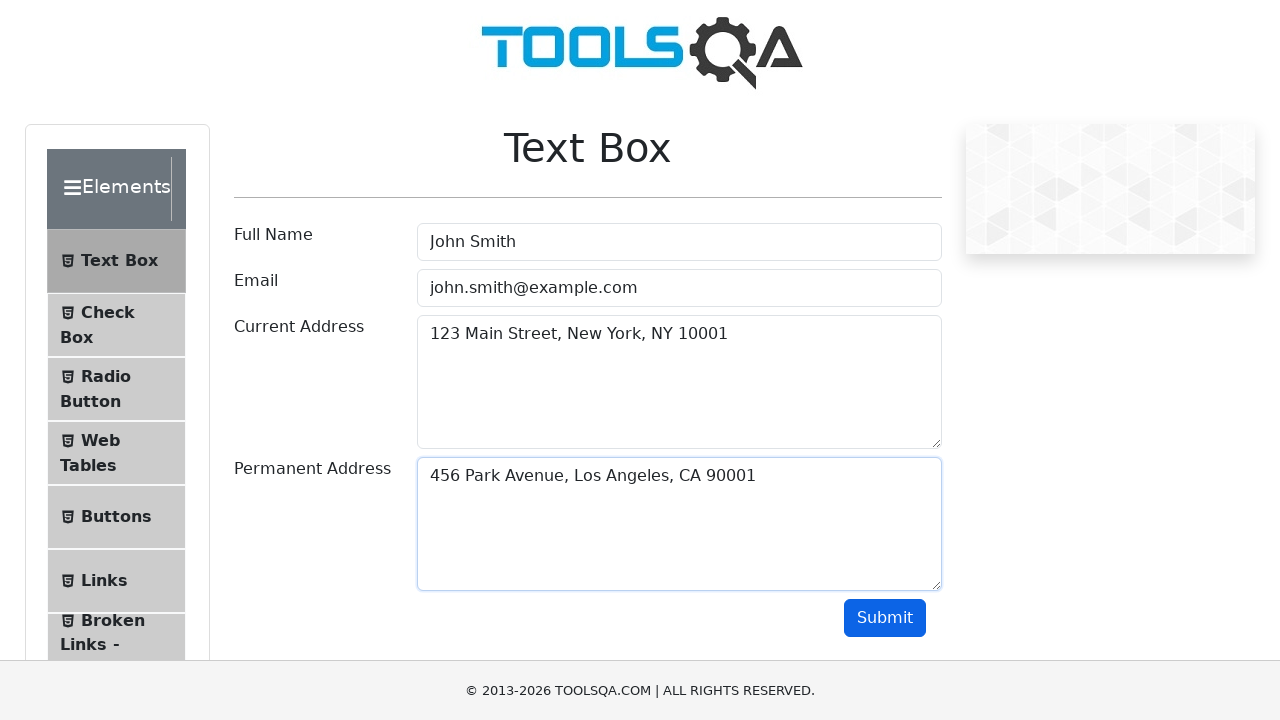

Form output appeared successfully
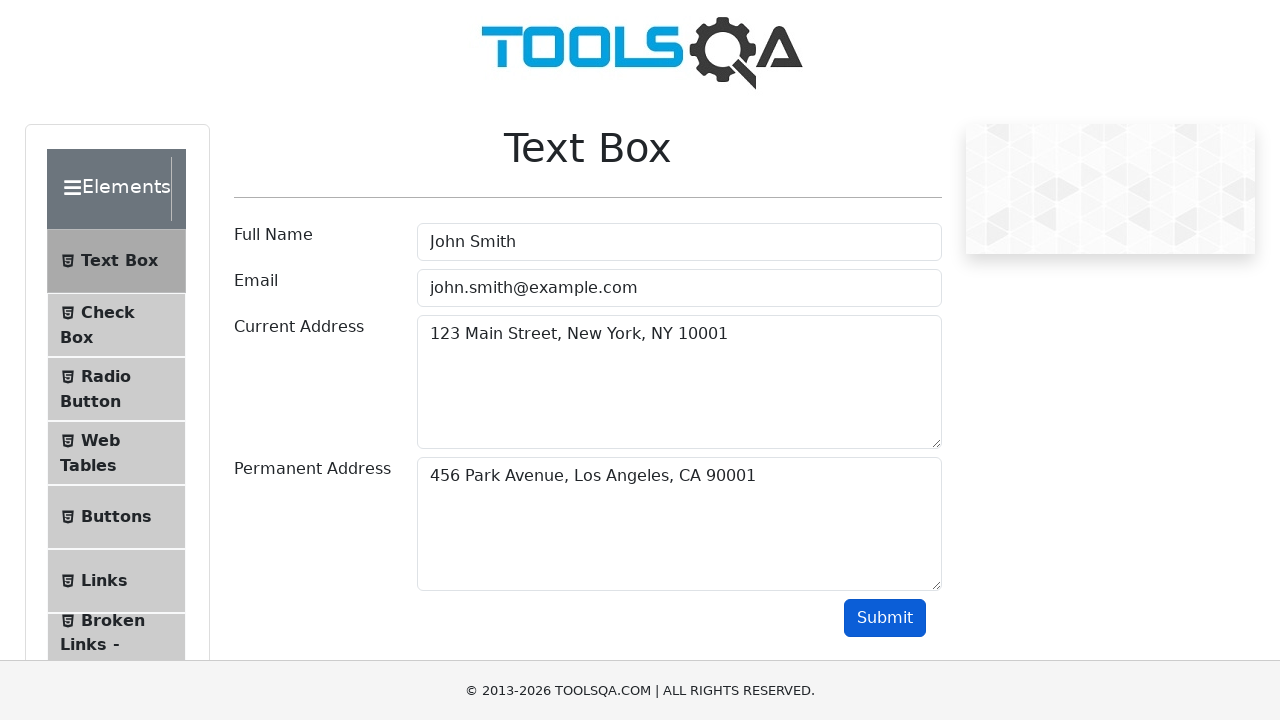

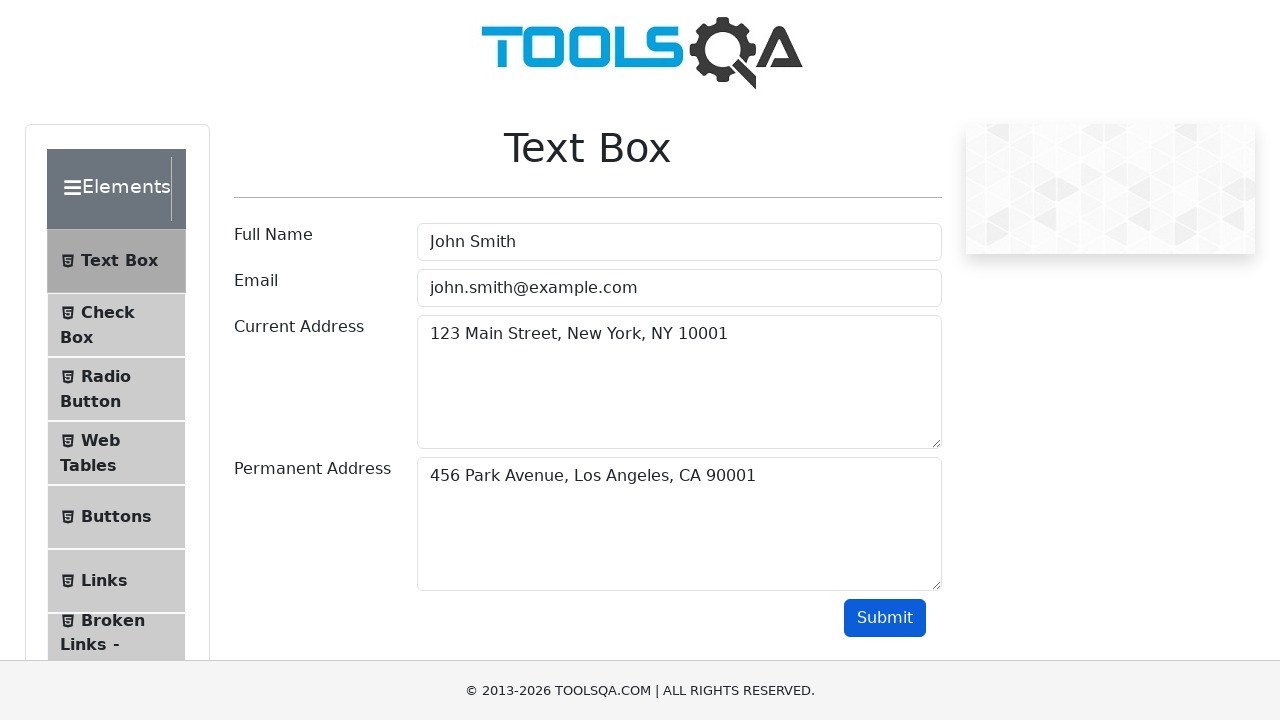